Navigates to page and verifies session exists

Starting URL: https://selectorshub.com/xpath-practice-page/

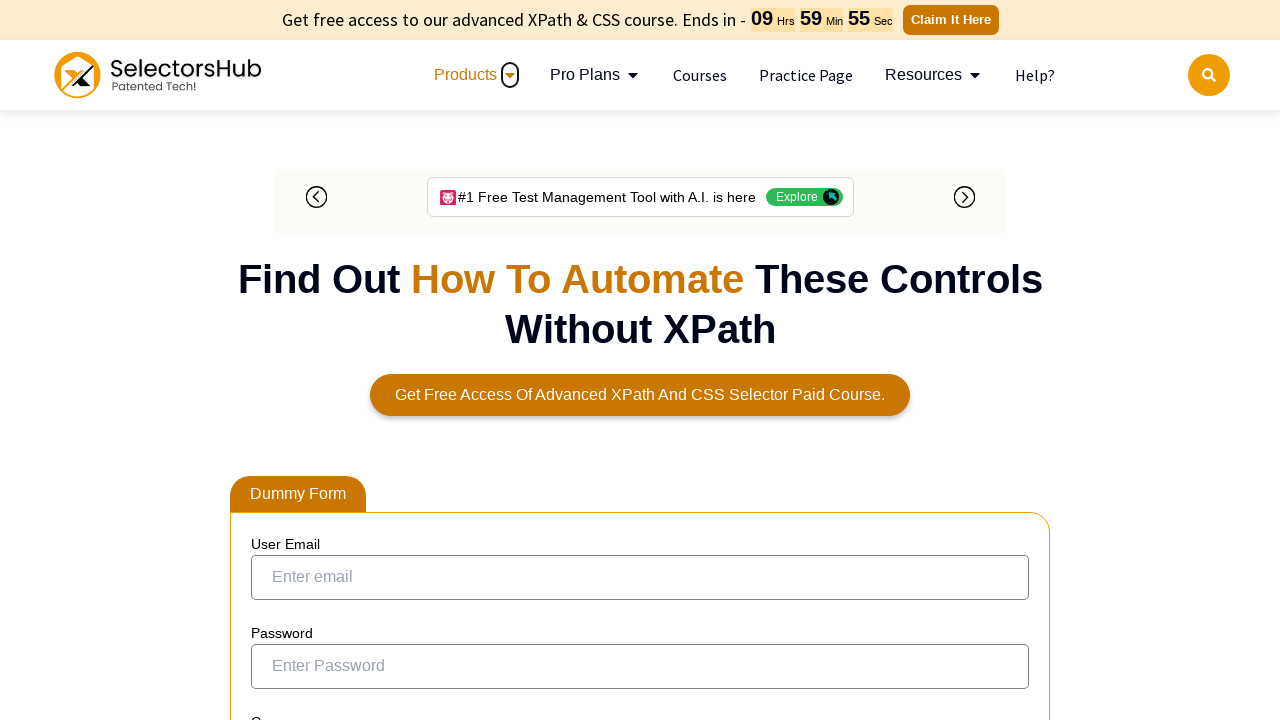

Waited for DOM content to load on XPath practice page
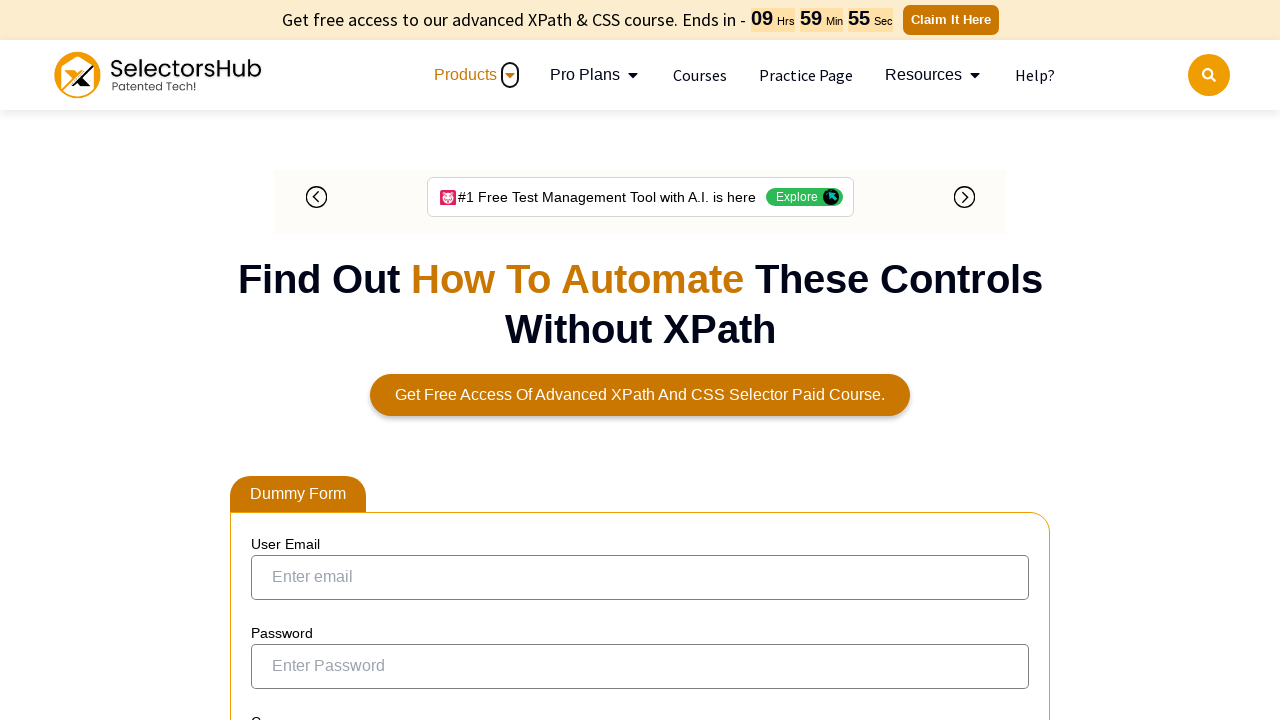

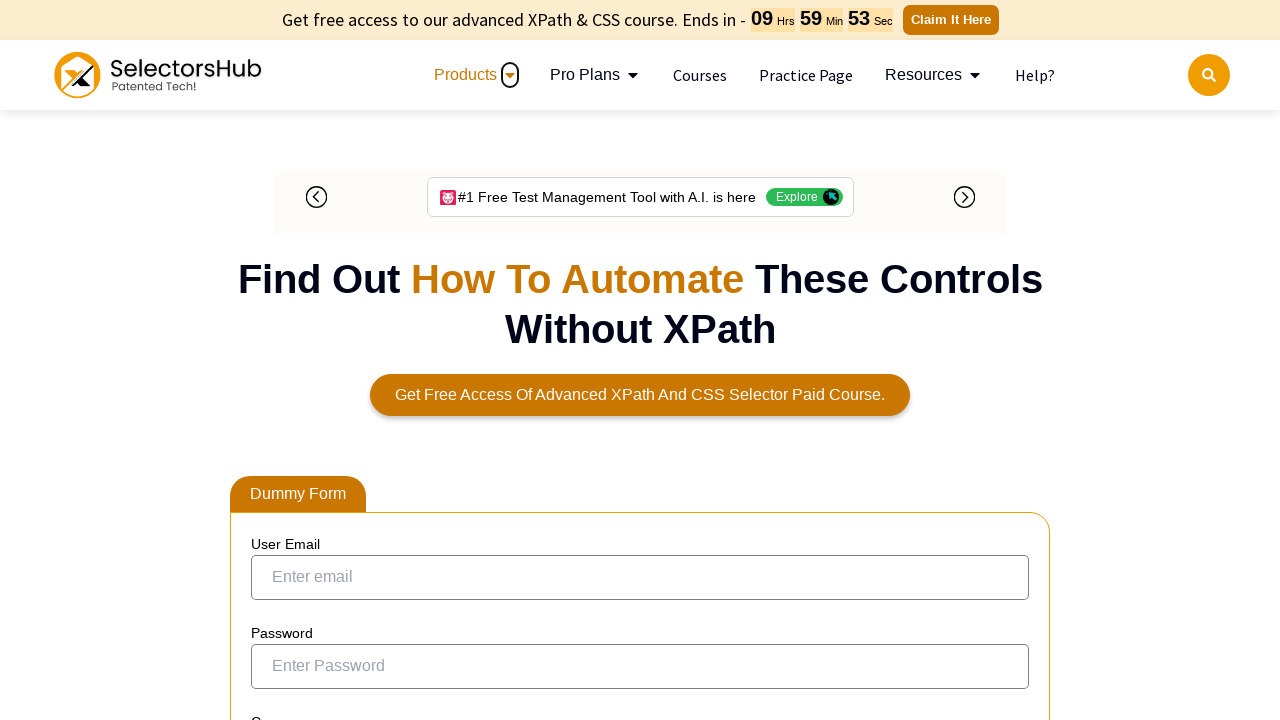